Tests forgot password functionality by navigating to login, clicking forgot password link, and submitting email addresses

Starting URL: https://gem.azurewebsites.net/

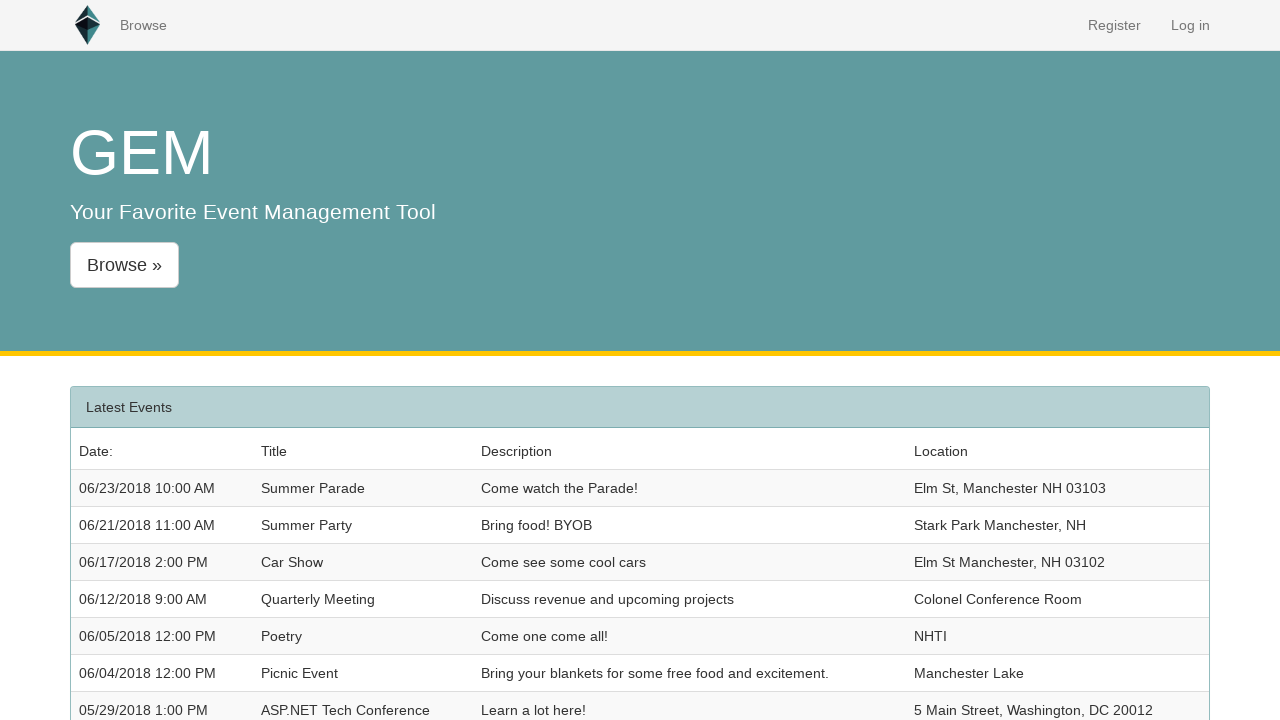

Clicked 'Log in' link at (1190, 25) on a:text('Log in')
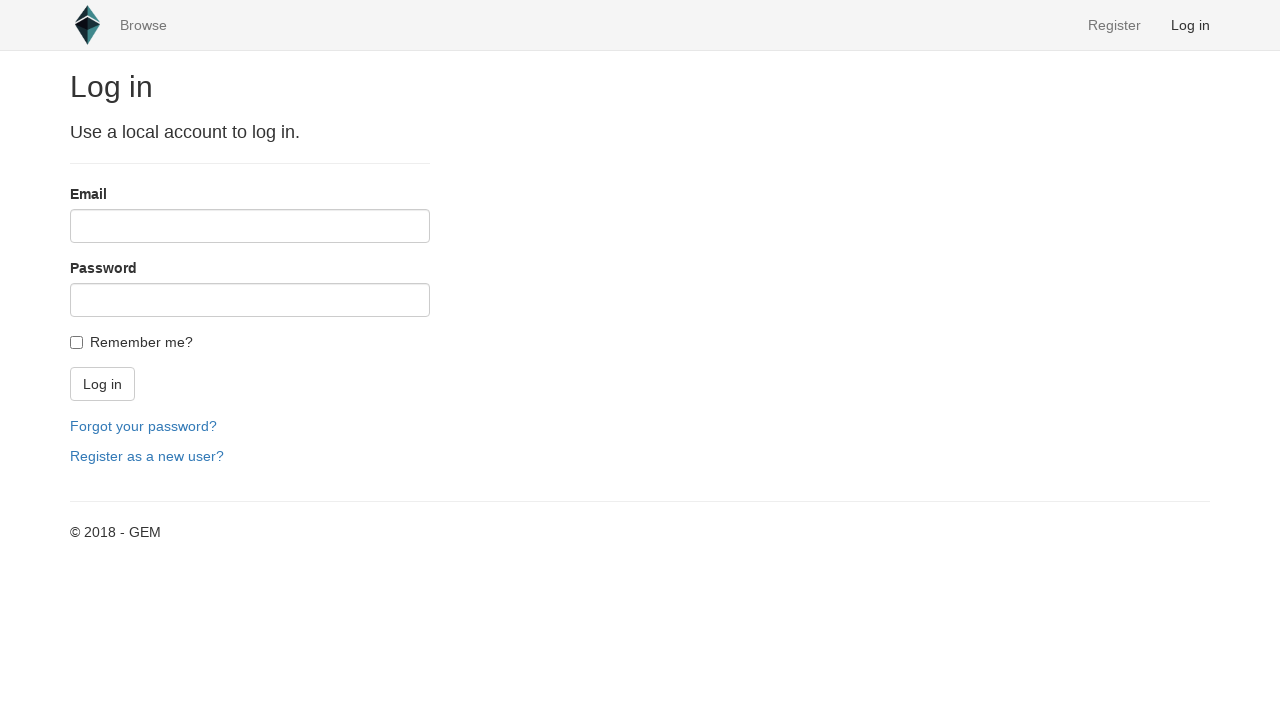

Clicked 'Forgot password' link at (144, 426) on xpath=/html/body/div[1]/div/div[1]/section/form/div[6]/p[1]/a
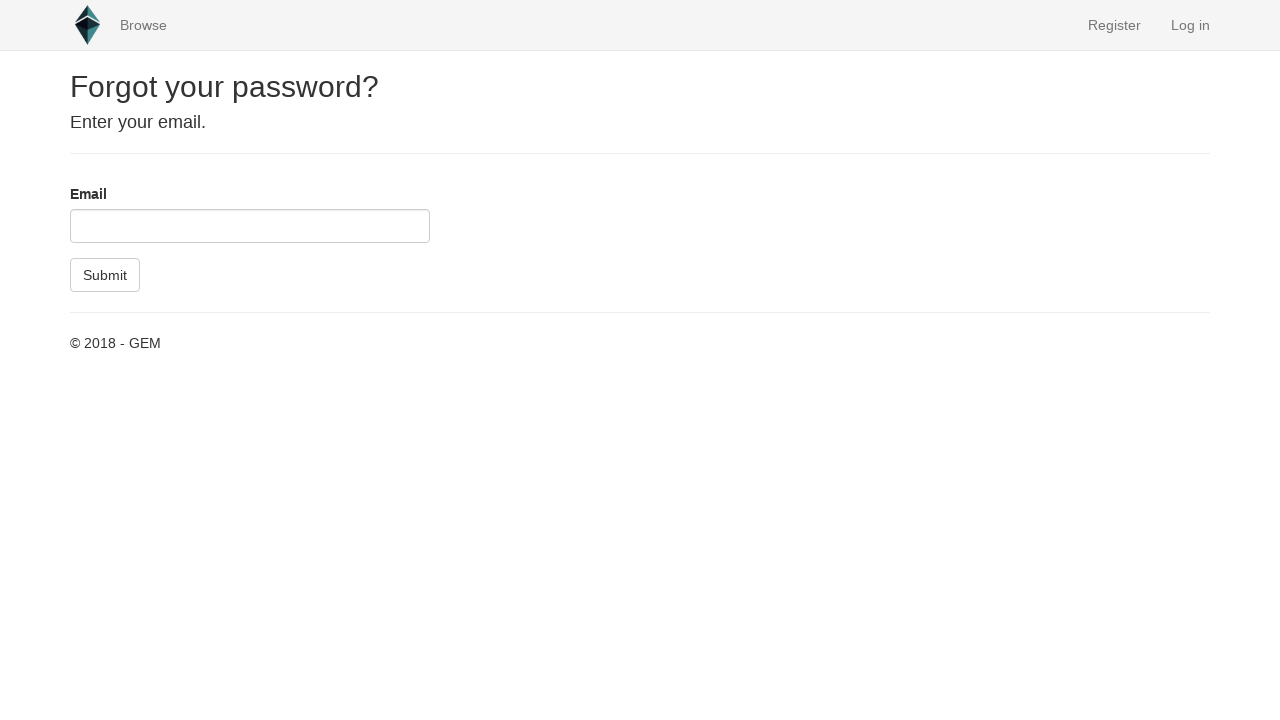

Filled email field with invalid data 'blahBLAH123' on #Email
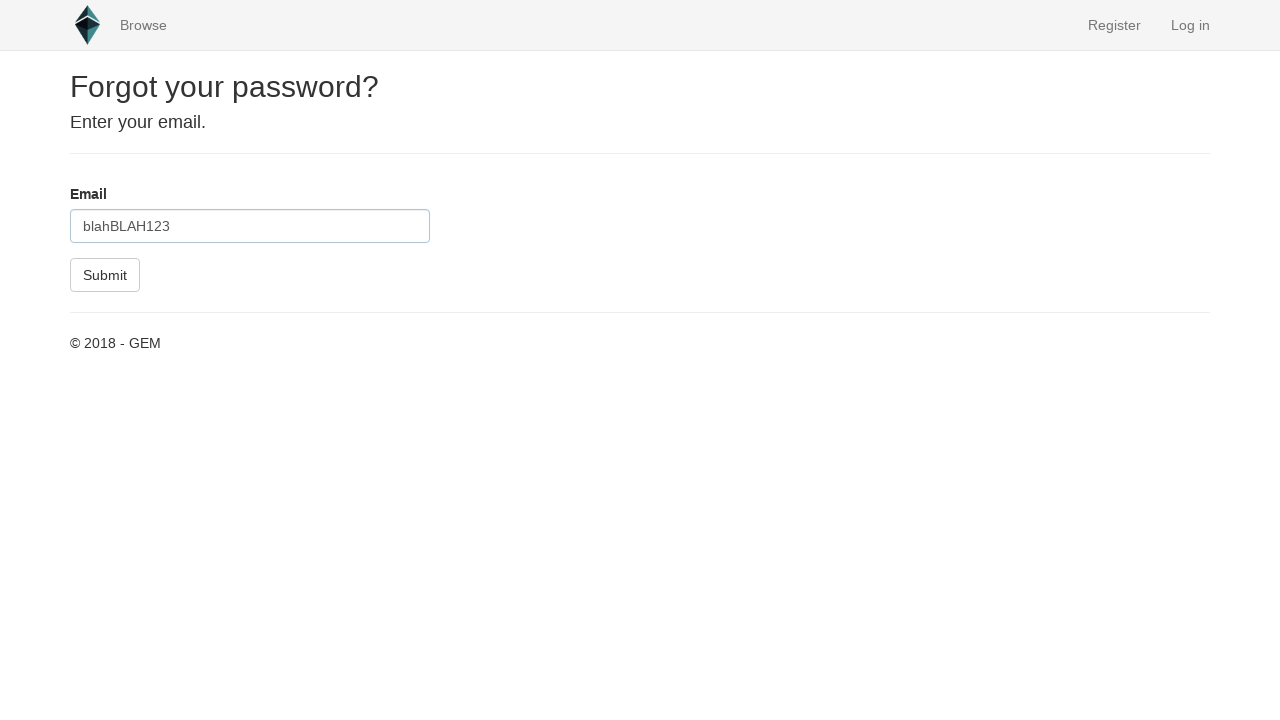

Clicked submit button with invalid email at (105, 275) on xpath=/html/body/div[1]/div/div/form/button
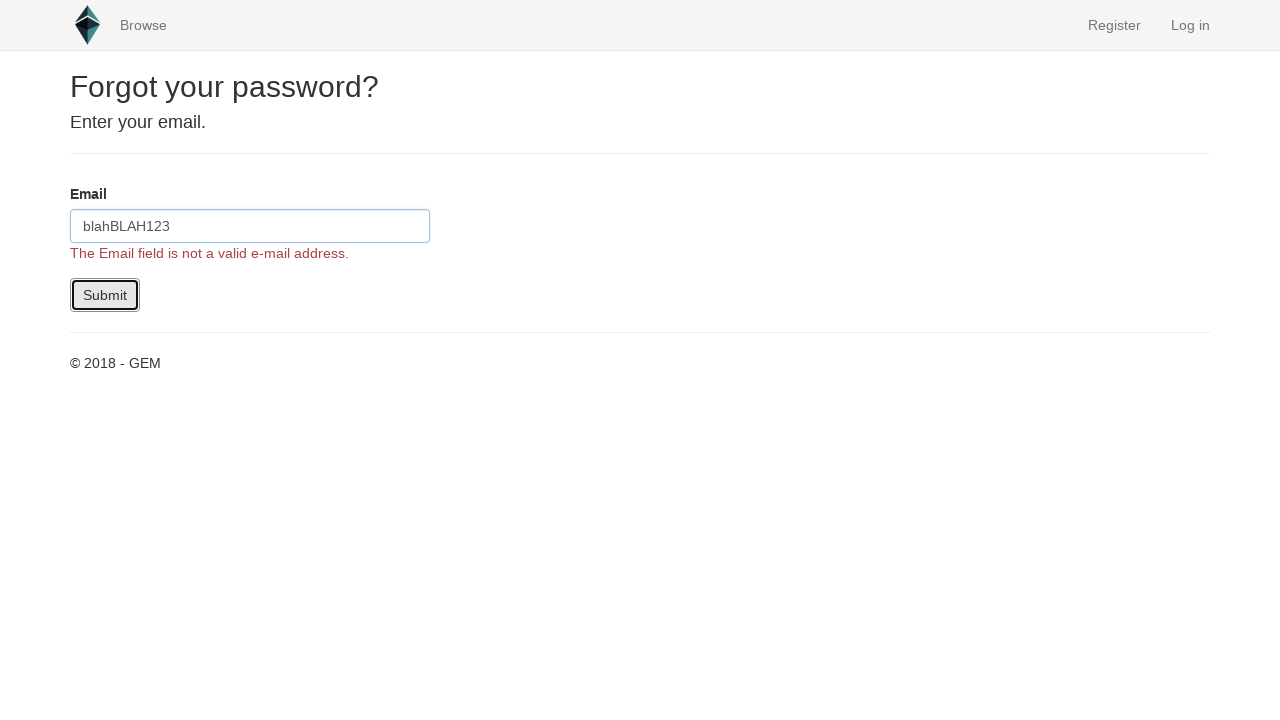

Cleared email field on #Email
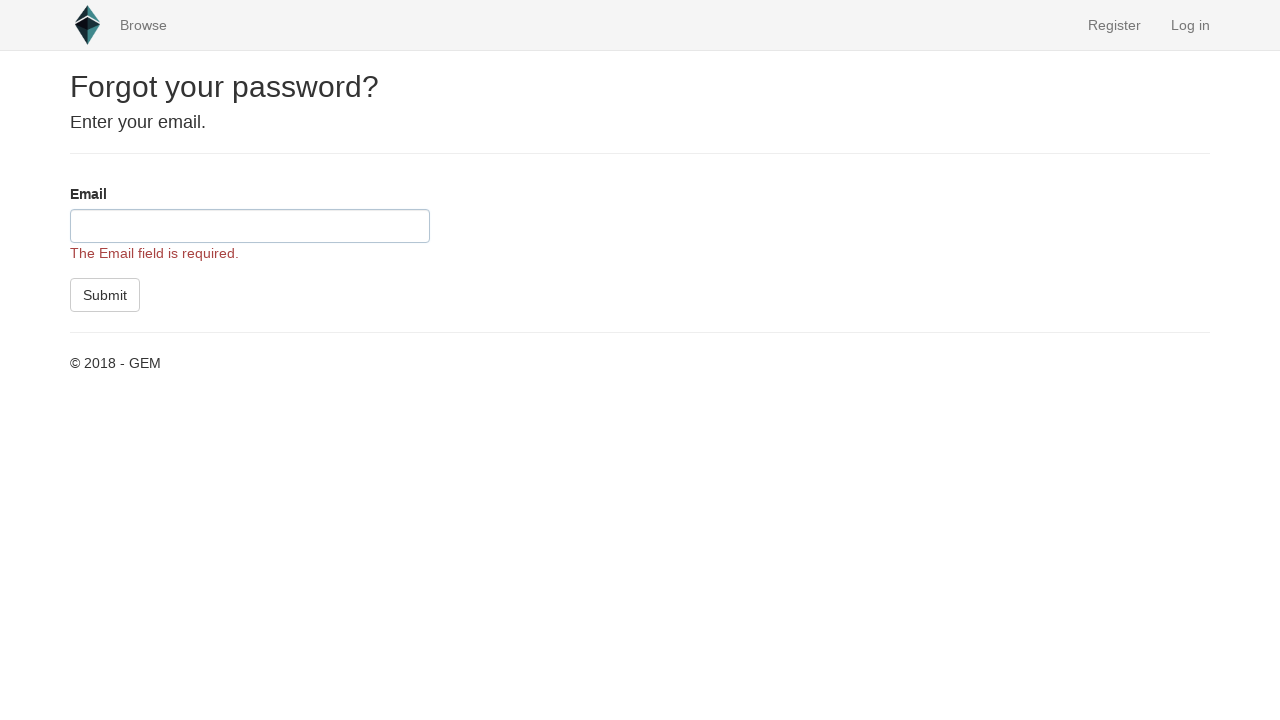

Filled email field with valid email 'randomtest@mailinator.com' on #Email
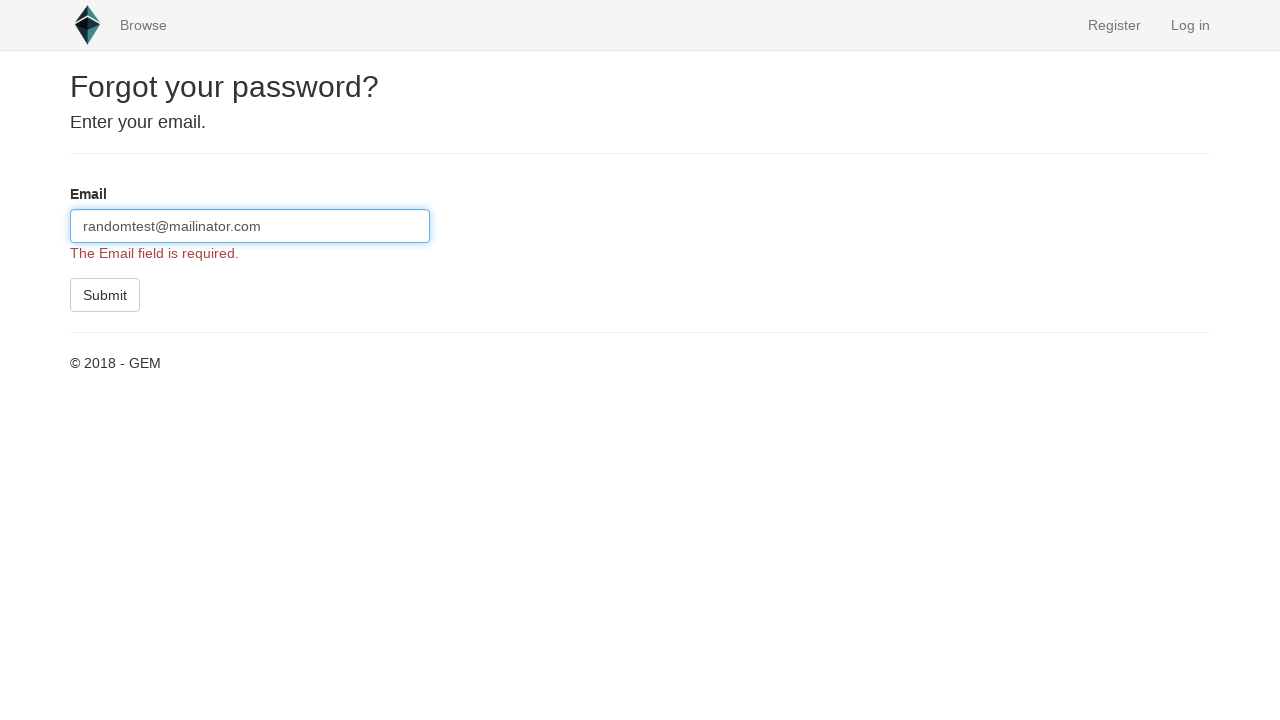

Clicked submit button with valid email at (105, 295) on xpath=/html/body/div[1]/div/div/form/button
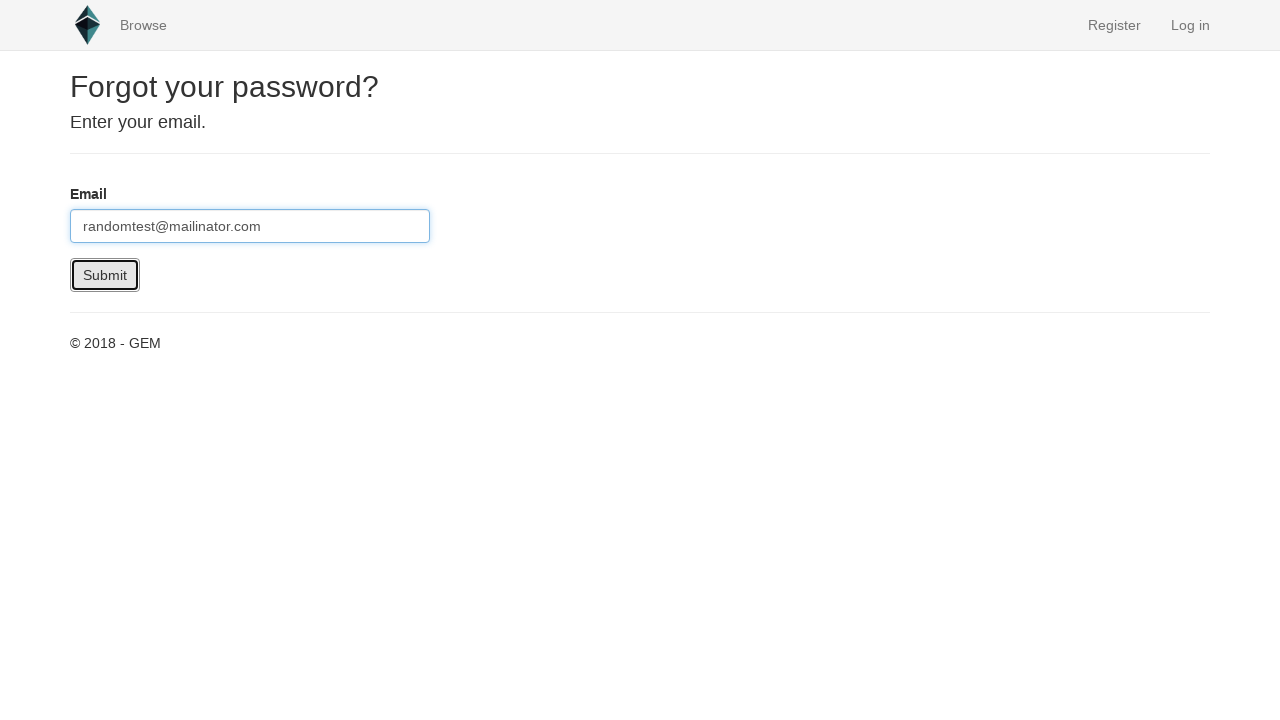

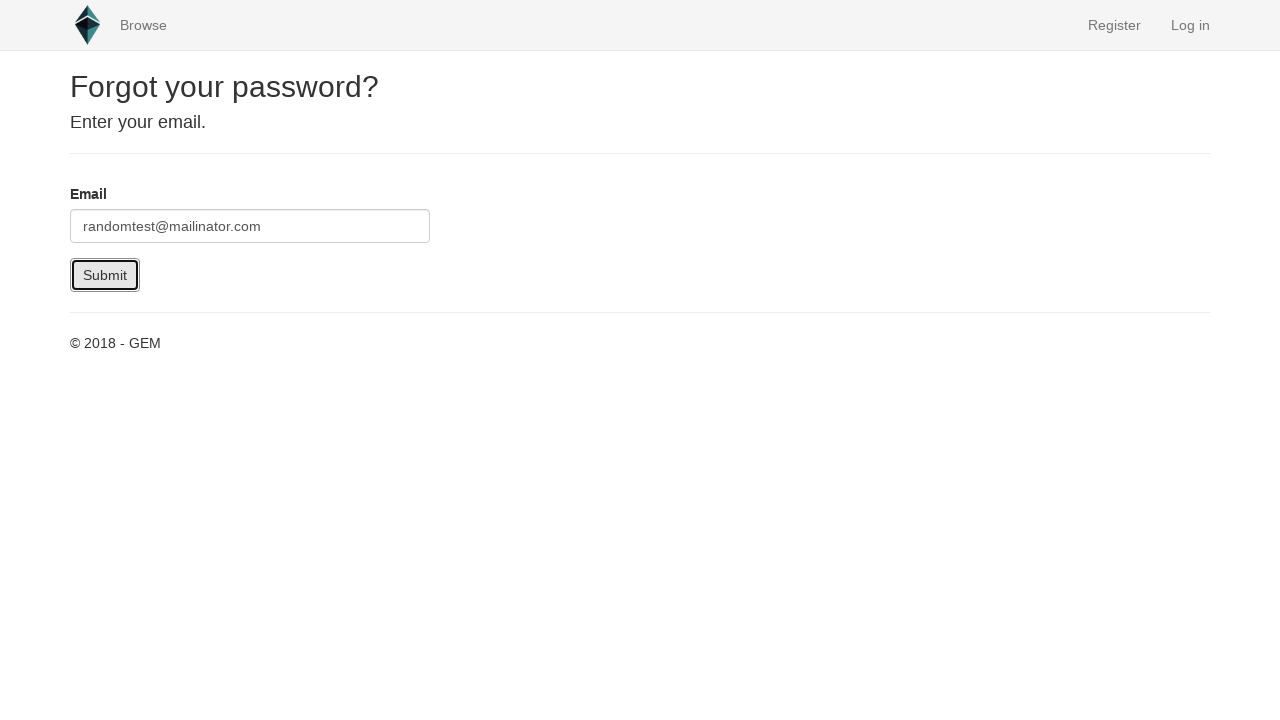